Tests keyboard key press functionality by sending Space and Left arrow keys to a target element and verifying the displayed result text.

Starting URL: http://the-internet.herokuapp.com/key_presses

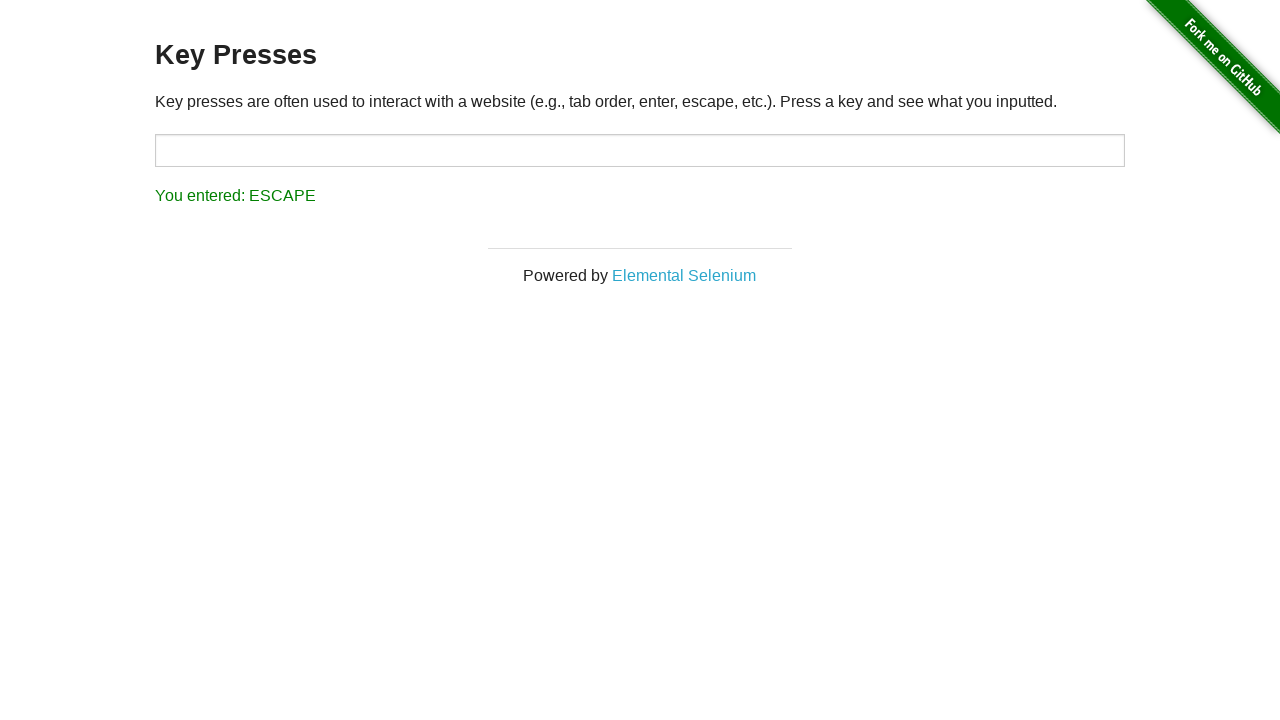

Pressed Space key on target element on #target
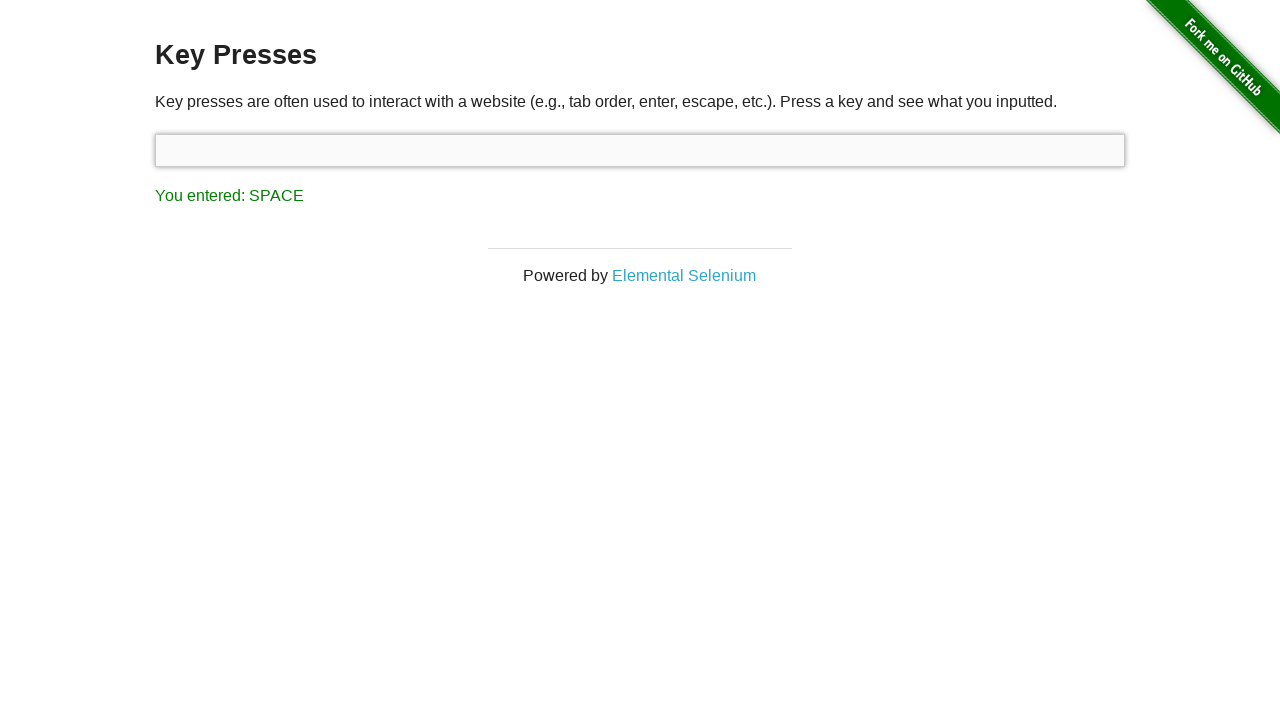

Result element loaded after Space key press
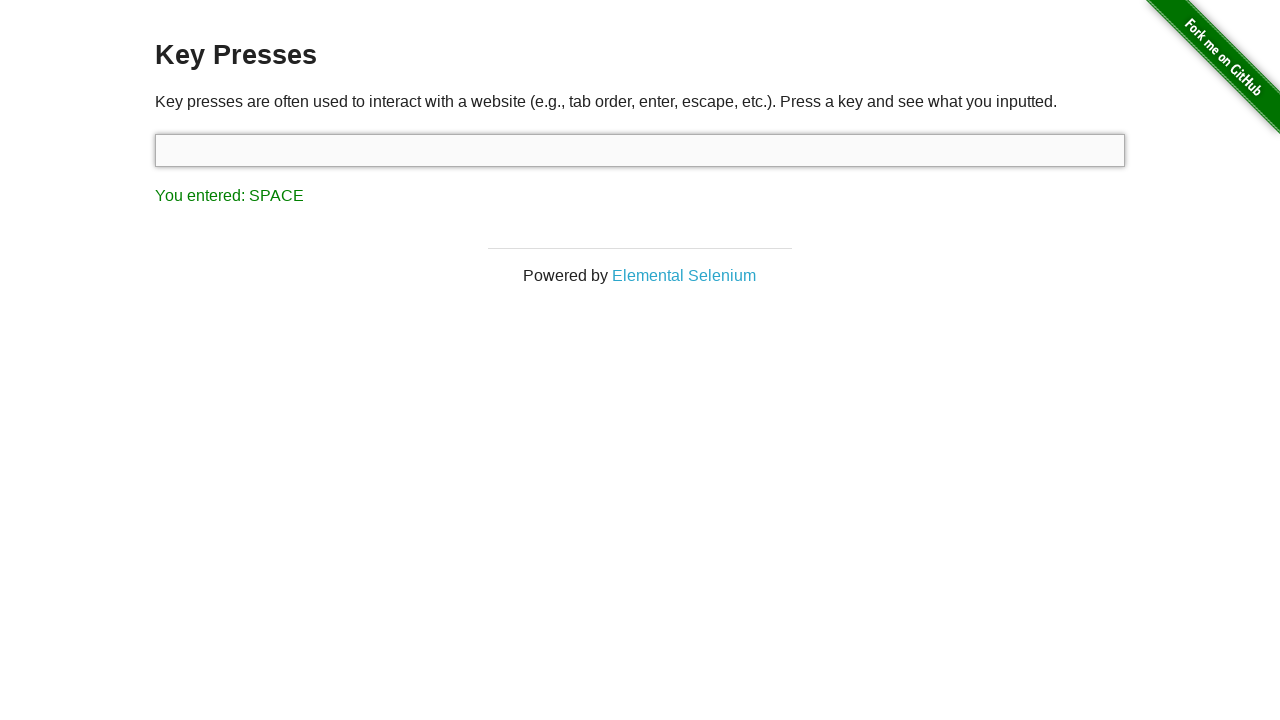

Verified result text shows 'You entered: SPACE'
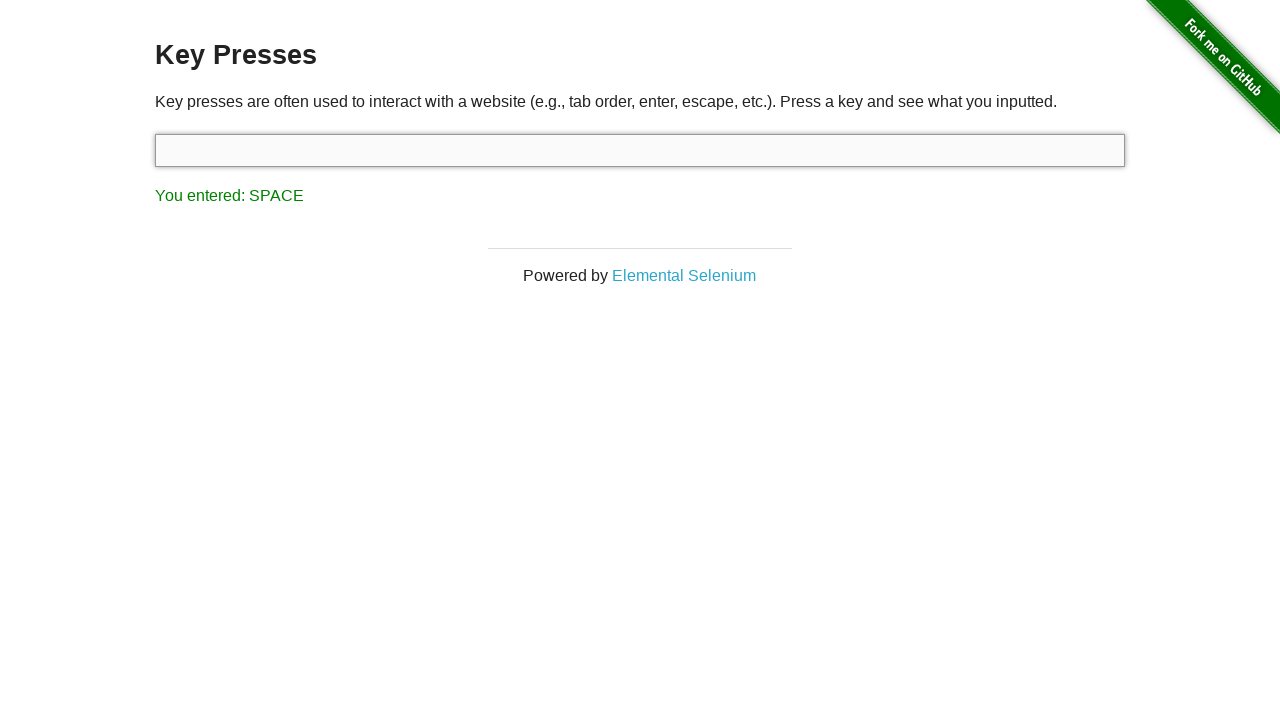

Pressed Left arrow key
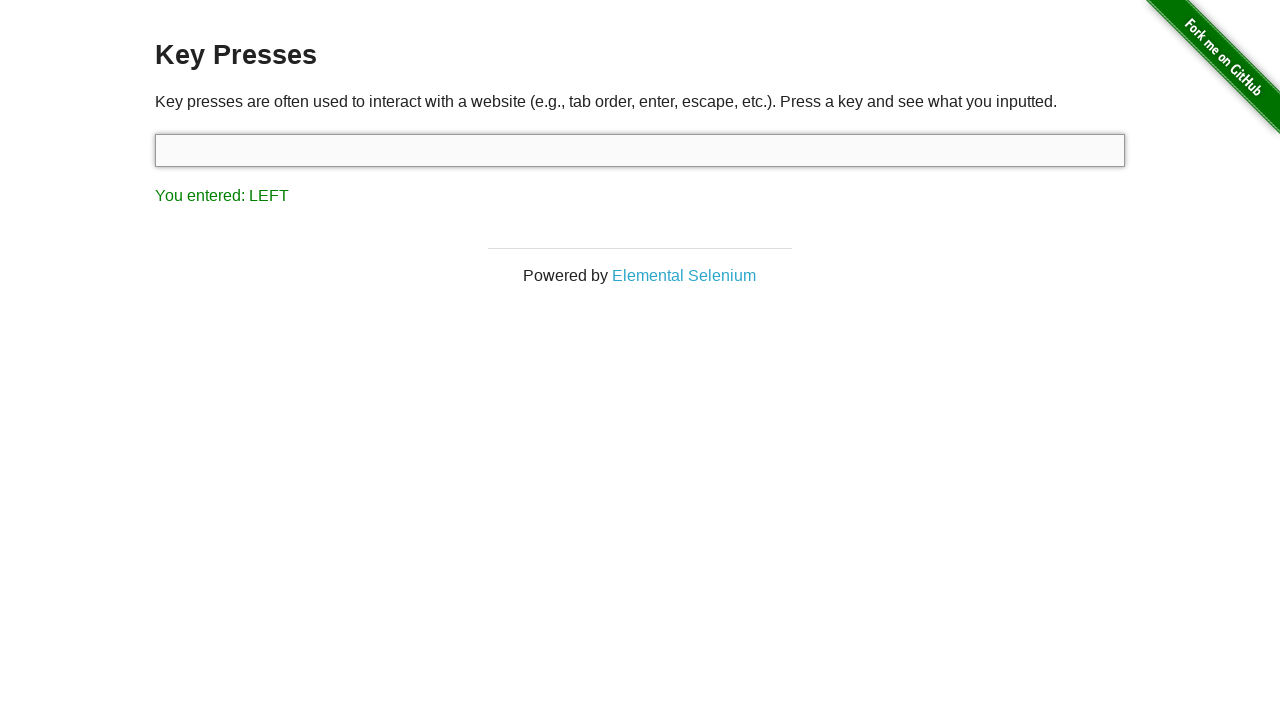

Verified result text shows 'You entered: LEFT'
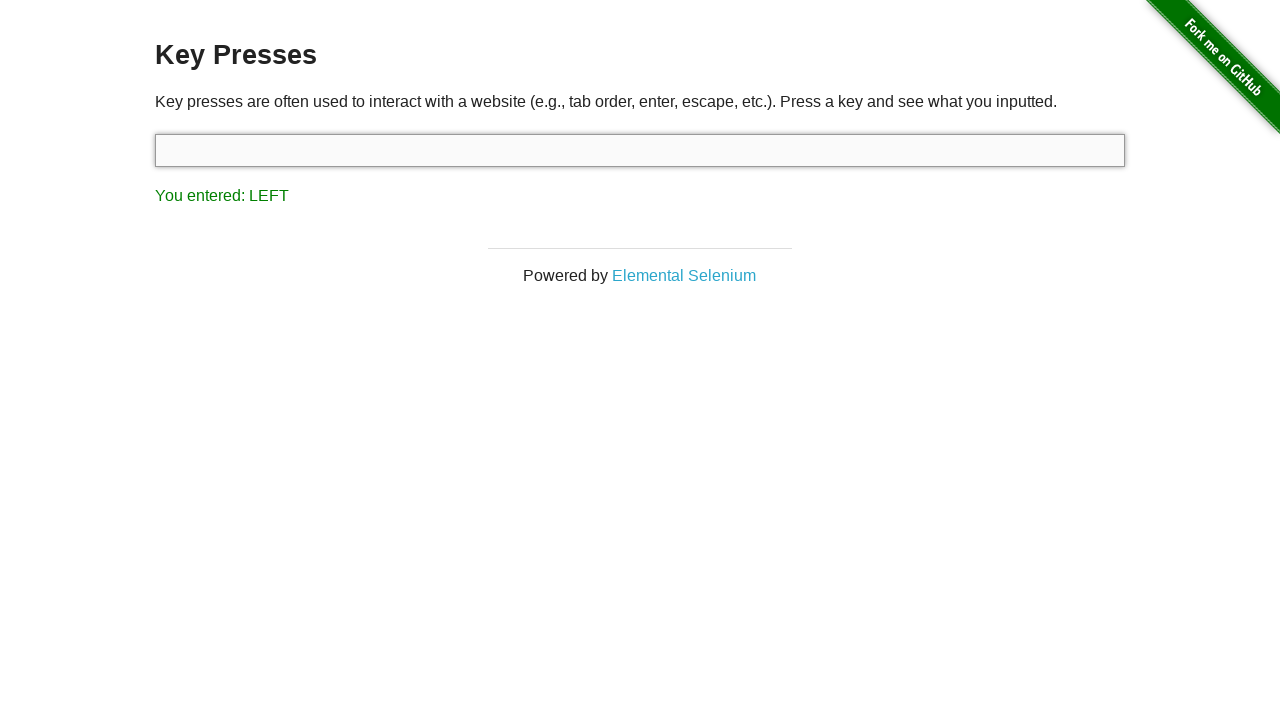

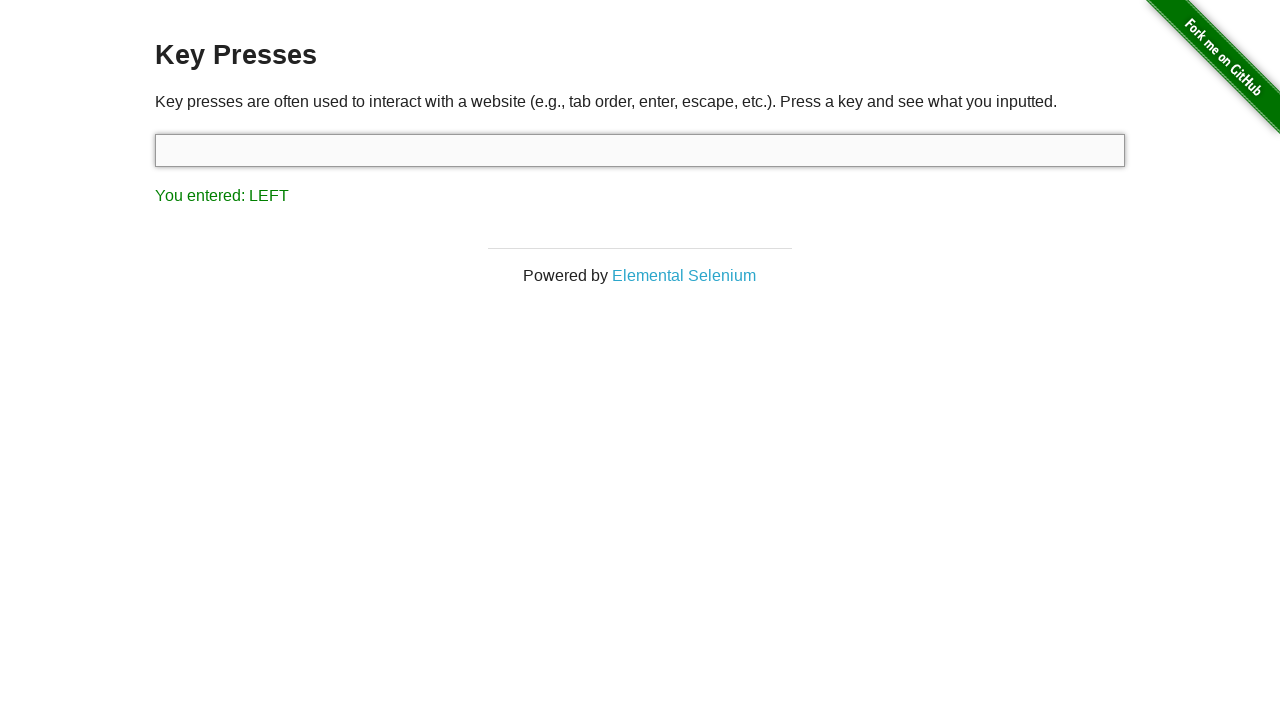